Navigates to a YouTube channel's videos page and scrolls down repeatedly to load more video content, simulating infinite scroll behavior to reveal additional videos.

Starting URL: https://www.youtube.com/@silverguru/videos

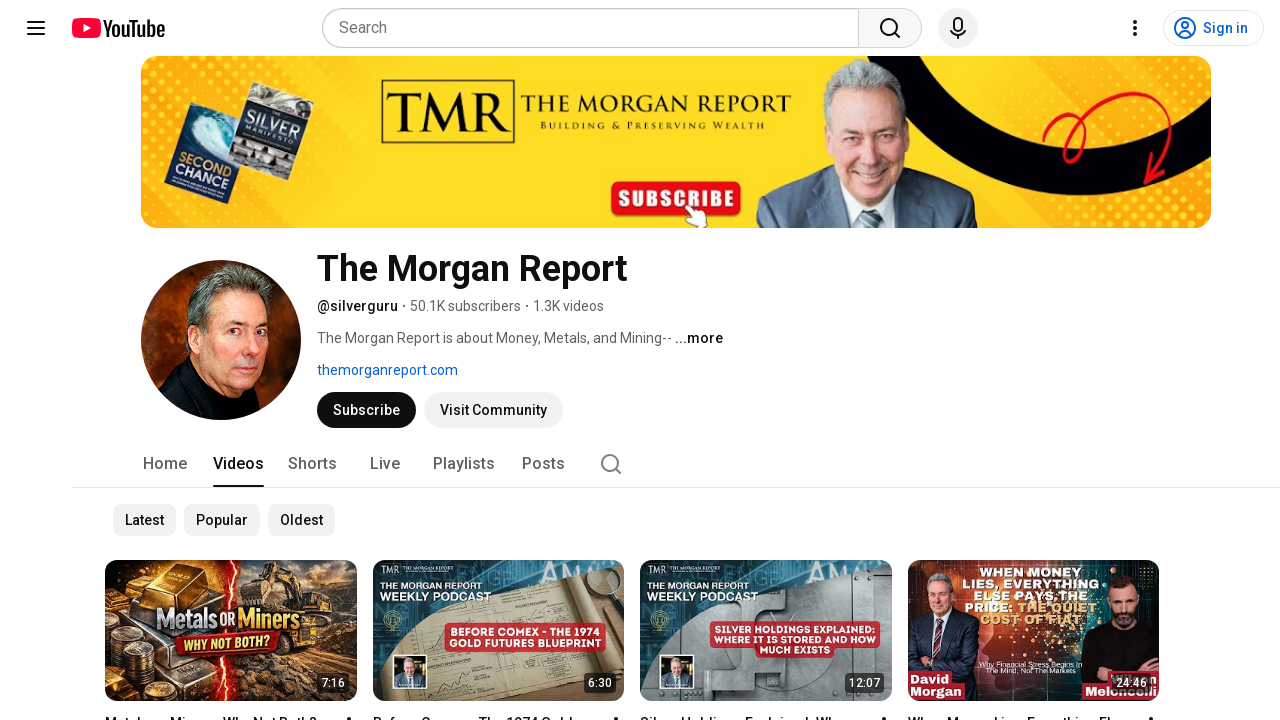

Waited for initial video content to load on YouTube channel videos page
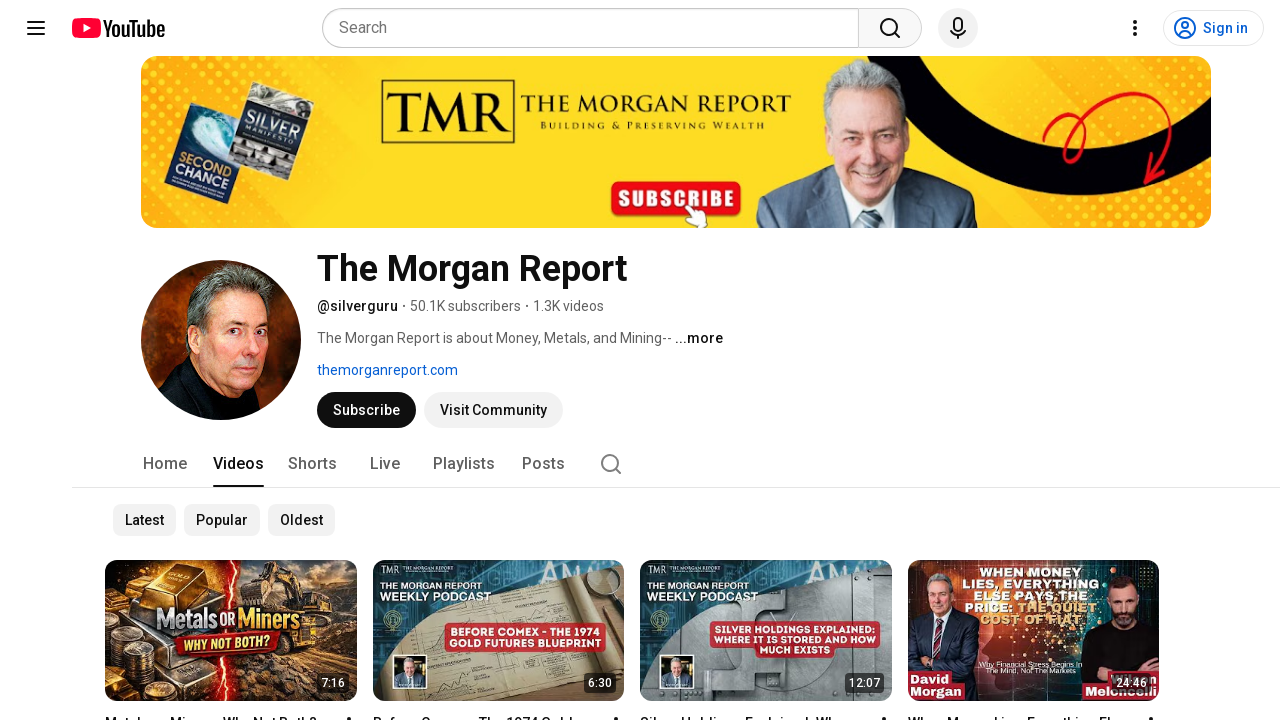

Waited for initial page load to complete
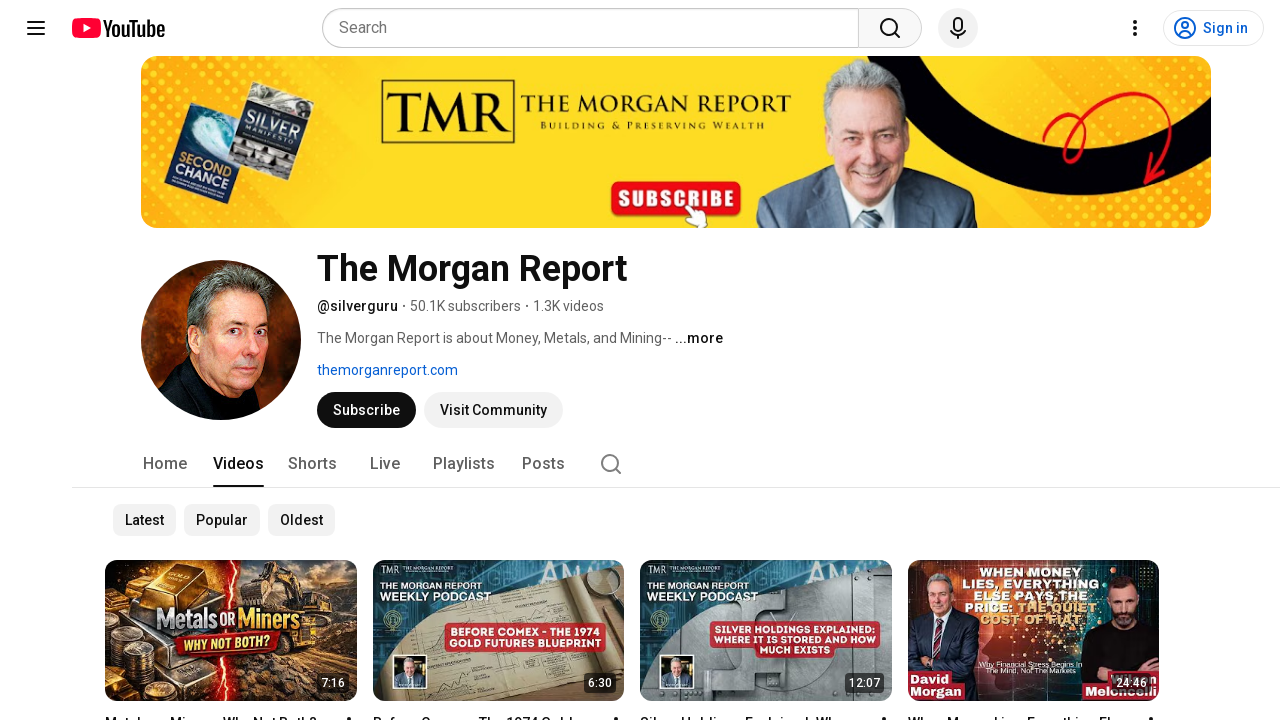

Scrolled to bottom of page (scroll iteration 1/5)
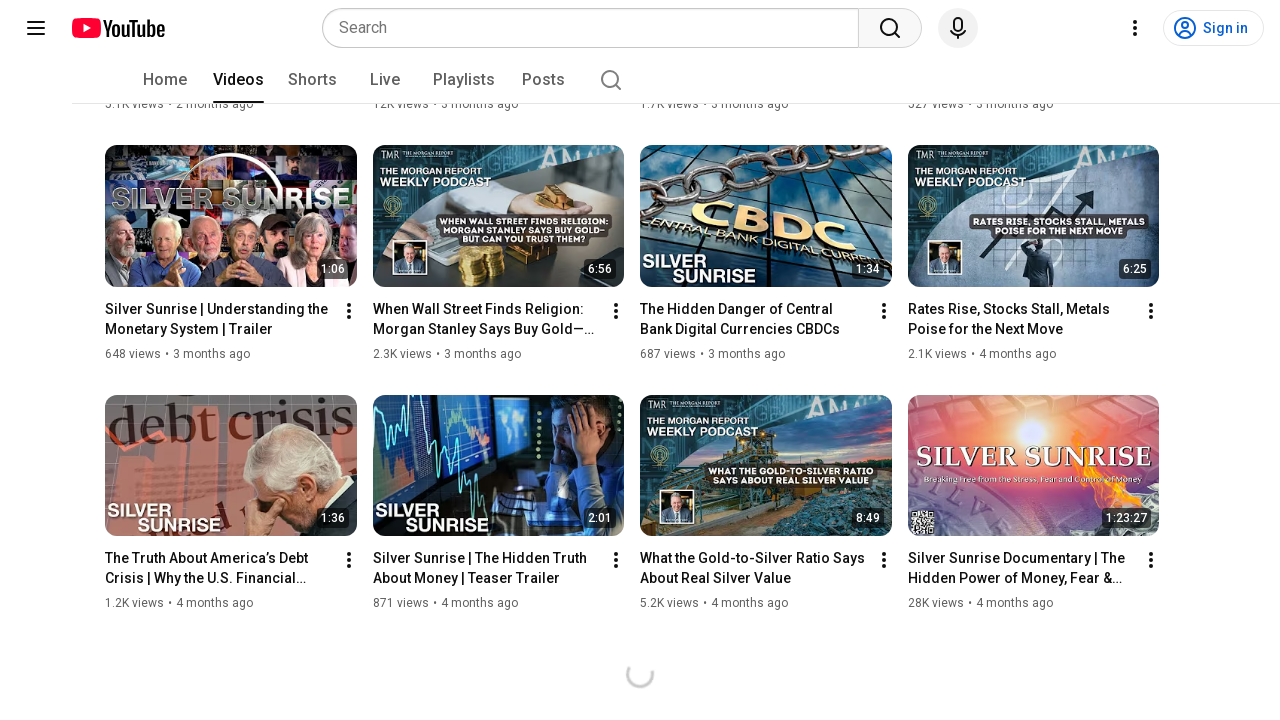

Waited for new video content to load after scroll
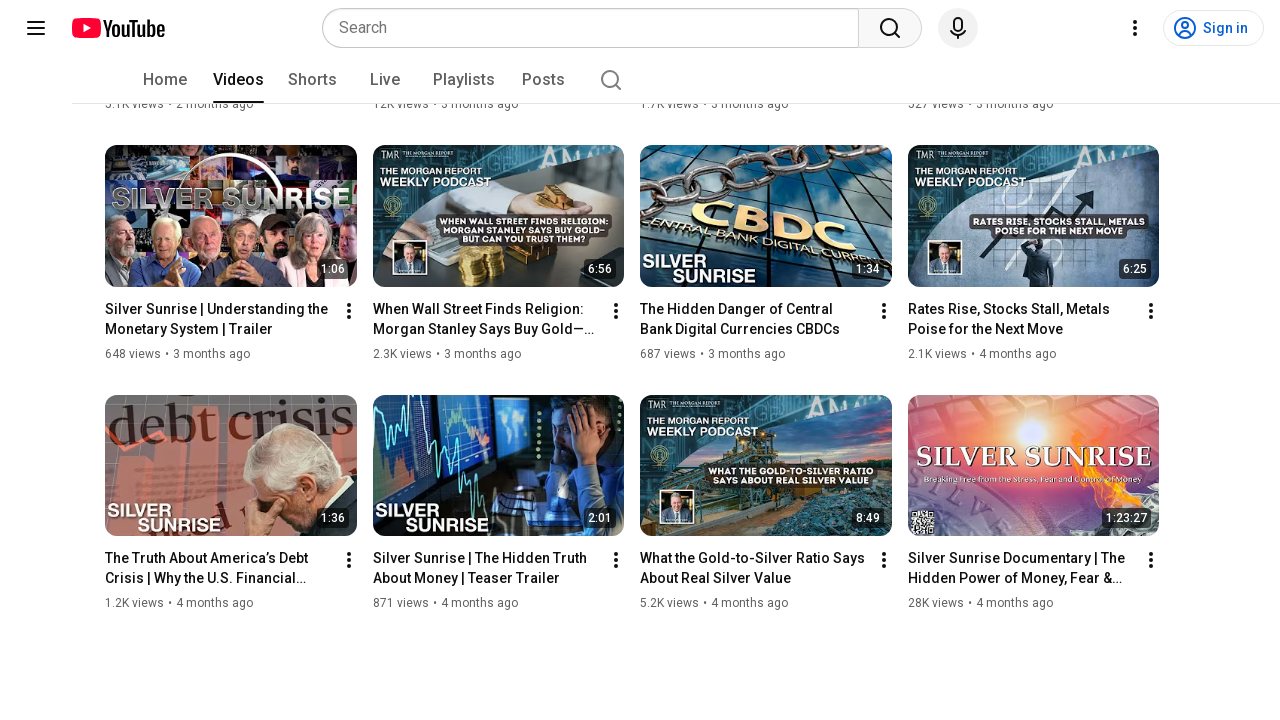

Retrieved current scroll height: 2382px
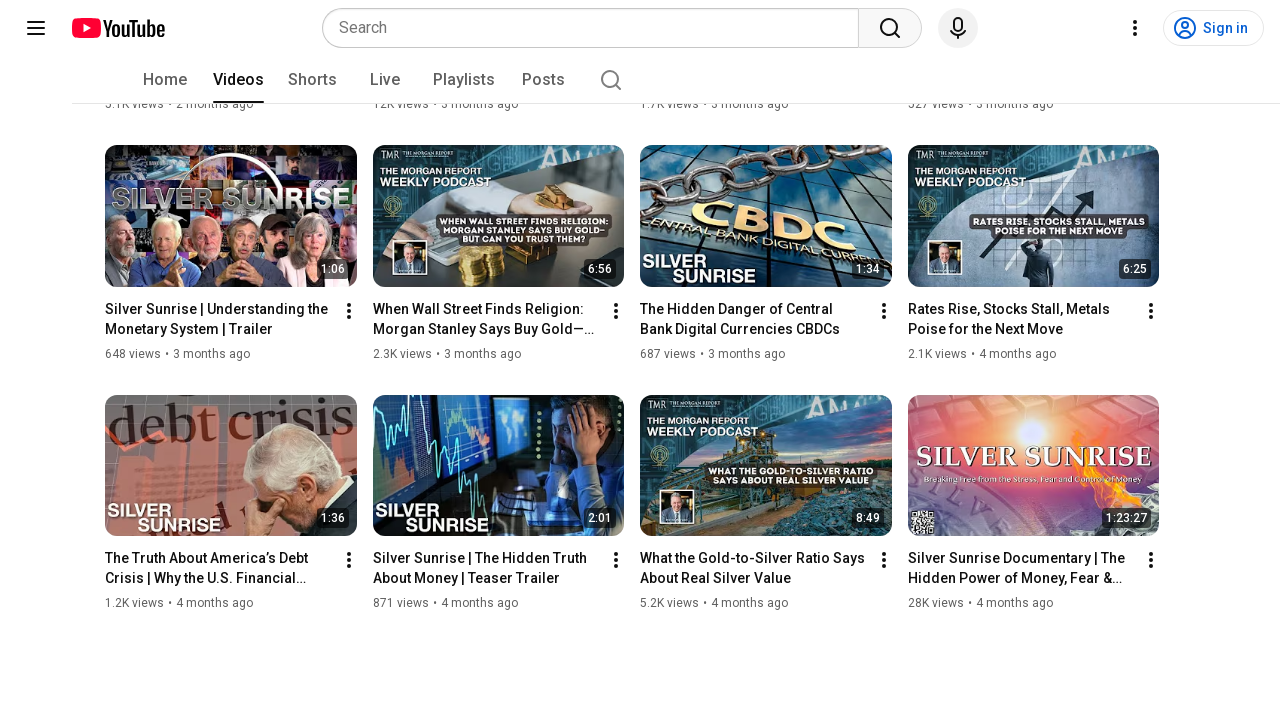

Scrolled to bottom of page (scroll iteration 2/5)
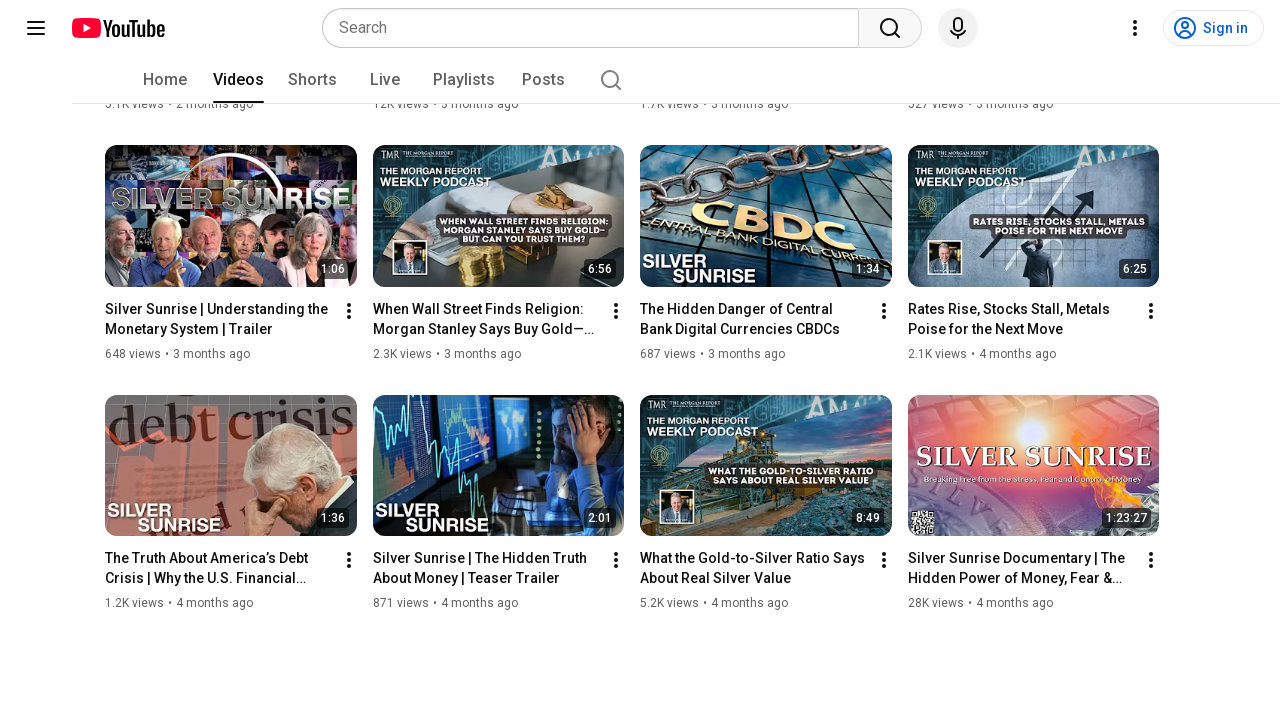

Waited for new video content to load after scroll
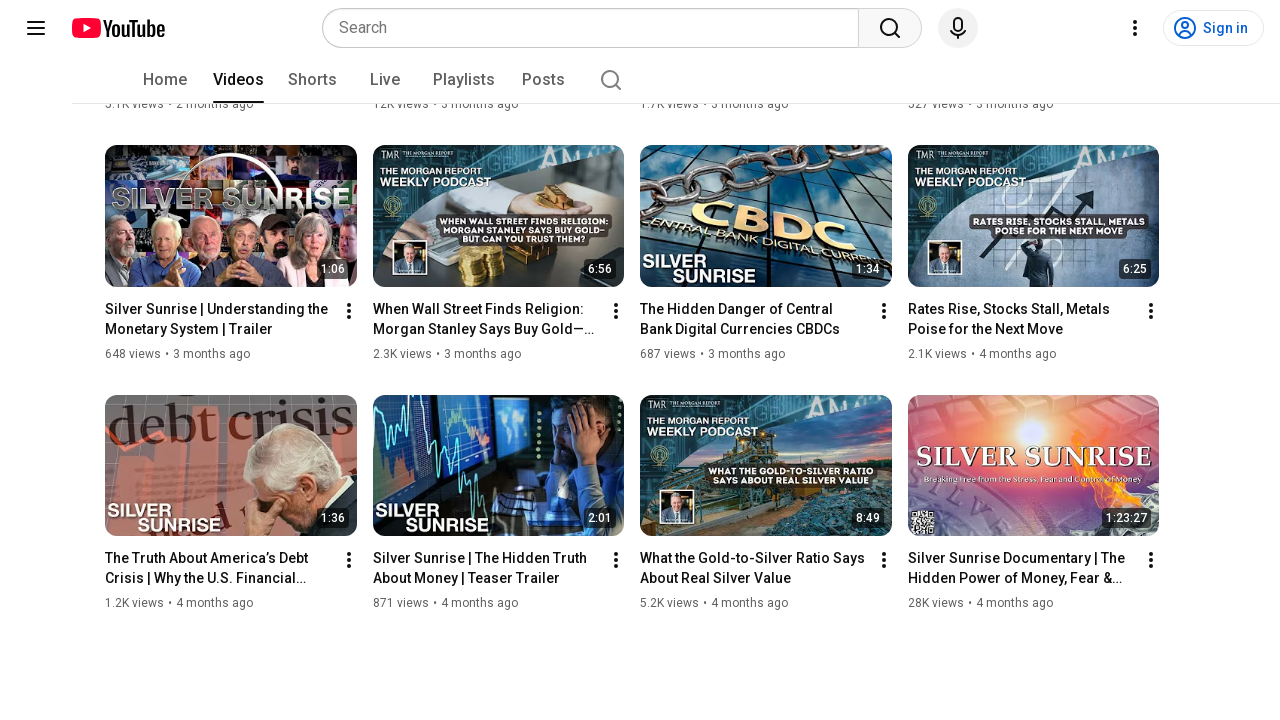

Retrieved current scroll height: 2382px
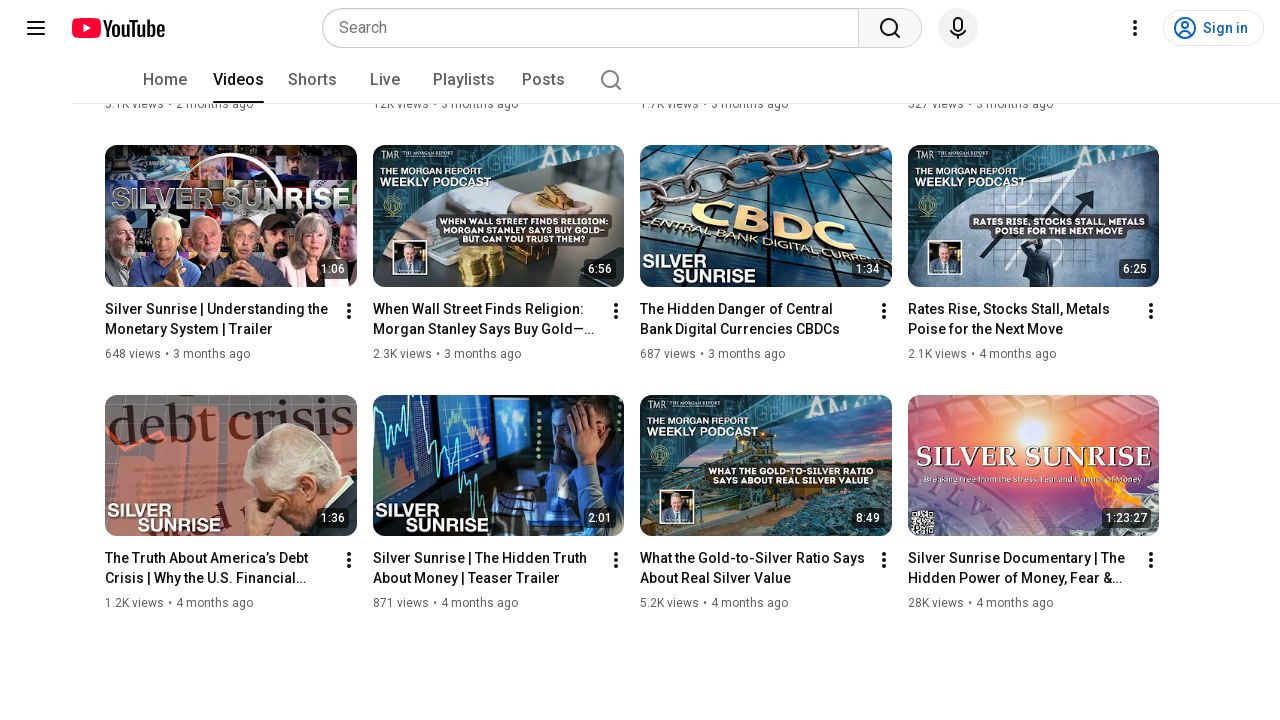

Reached end of page - no new content loaded, stopping scrolls
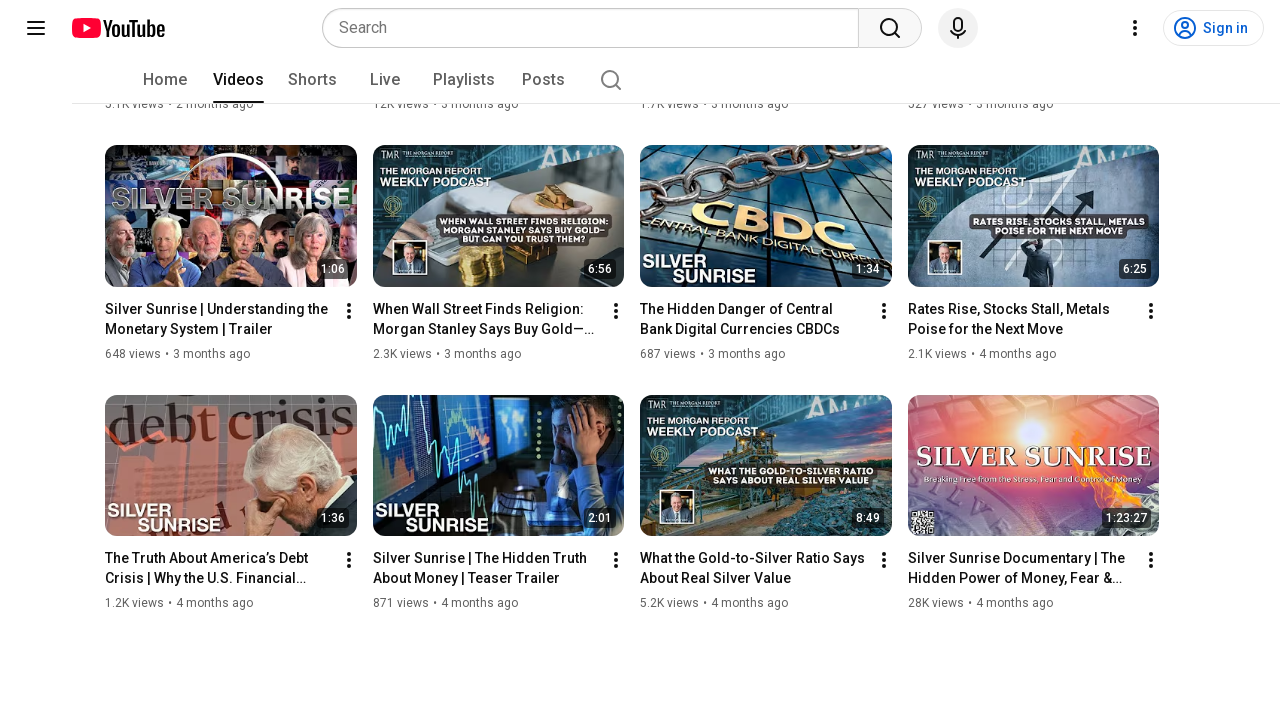

Verified that video content is present on the page
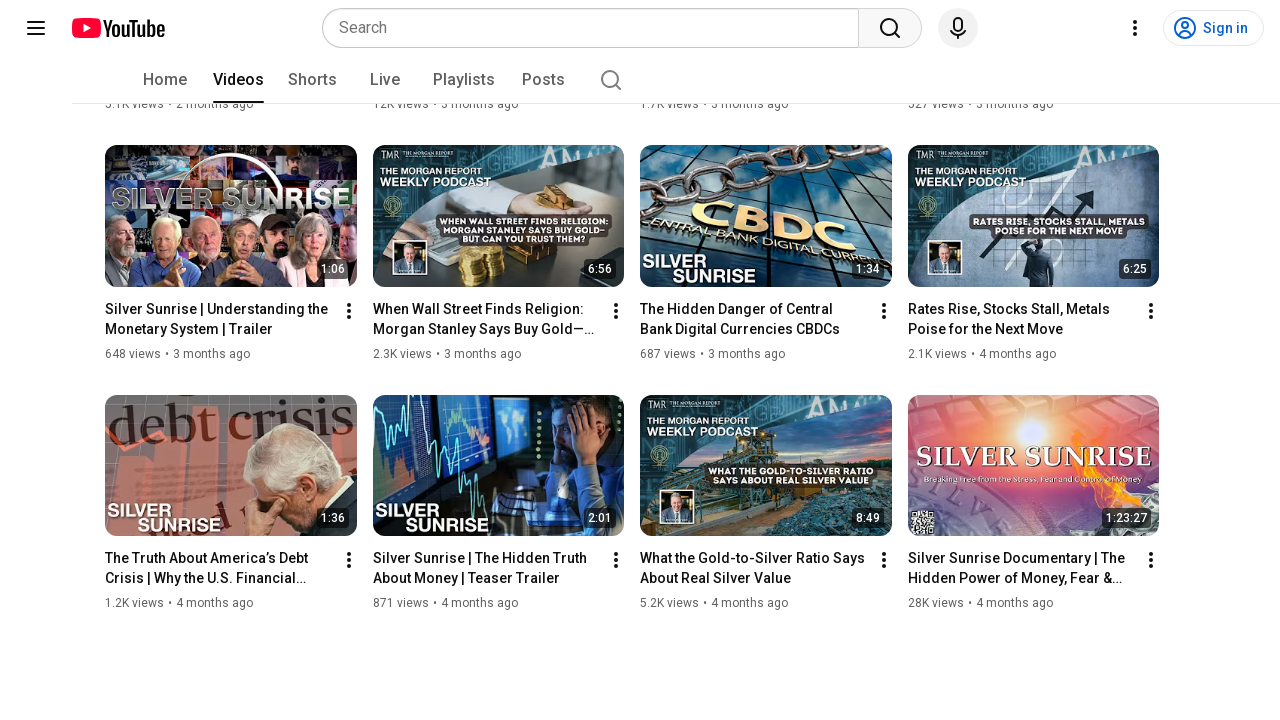

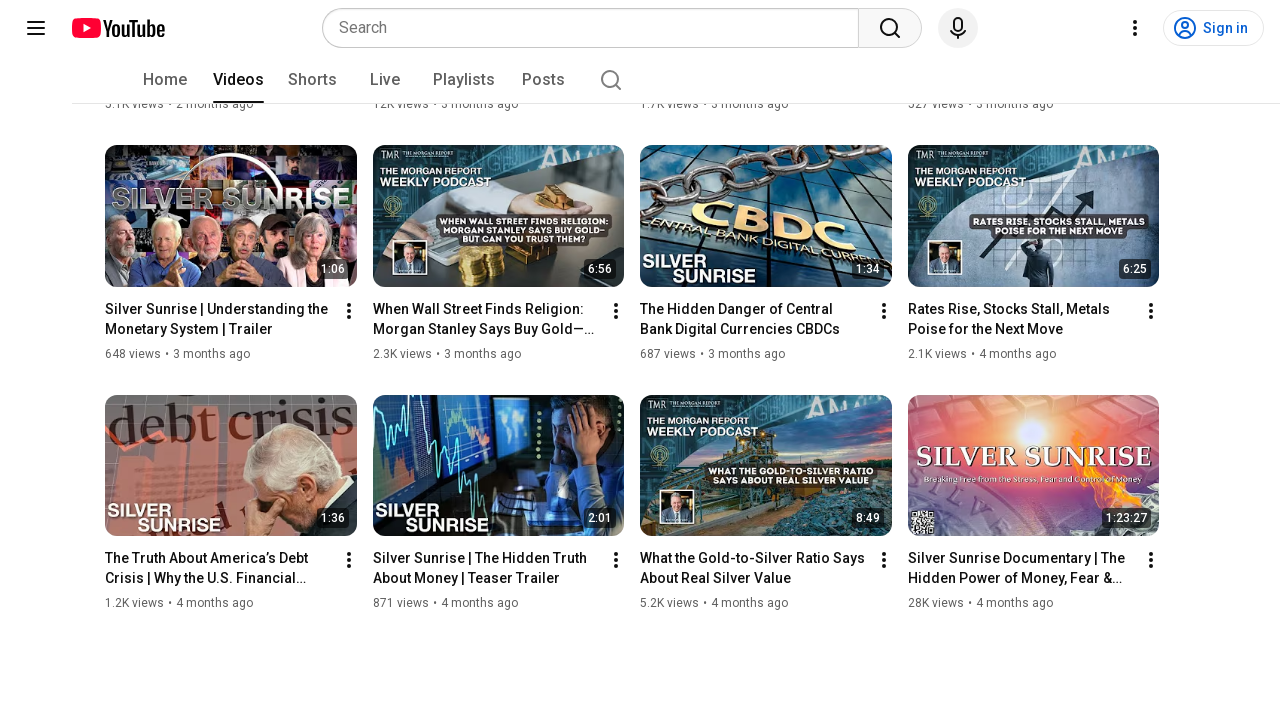